Tests the search functionality on python.org by entering "pycon" in the search box and verifying results are displayed

Starting URL: http://www.python.org

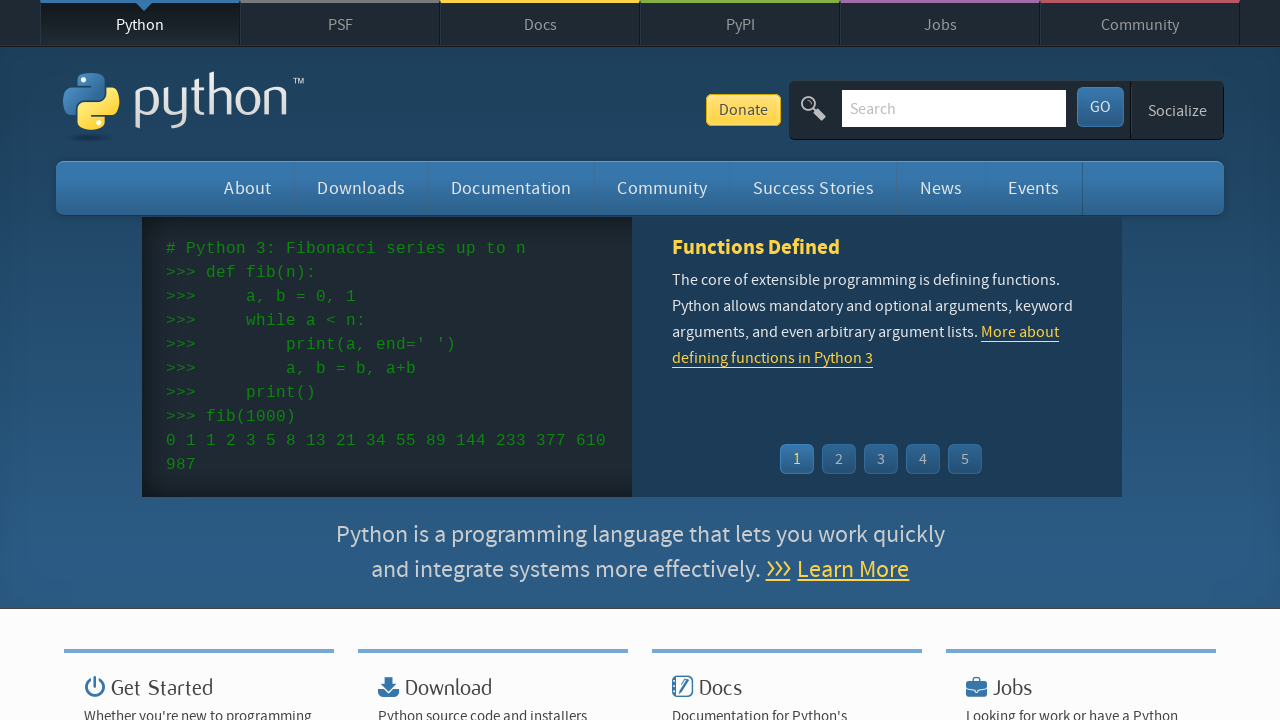

Filled search field with 'pycon' on input[name='q']
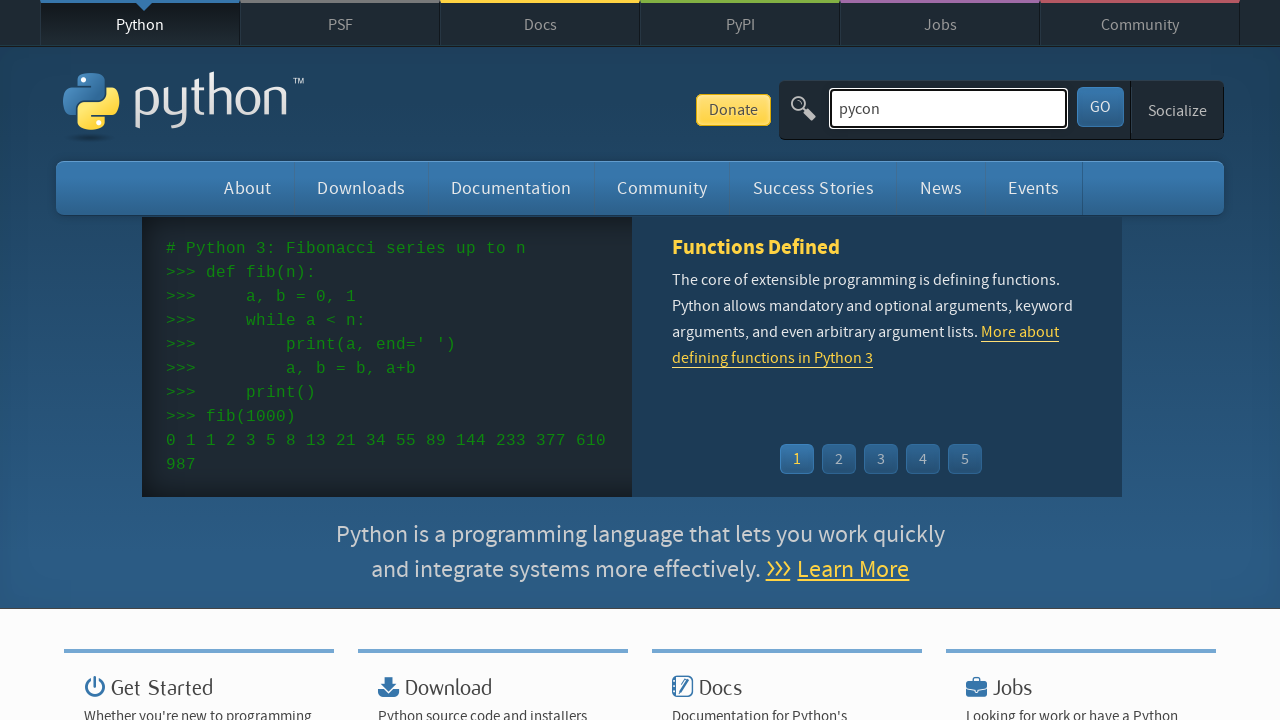

Pressed Enter to submit search on input[name='q']
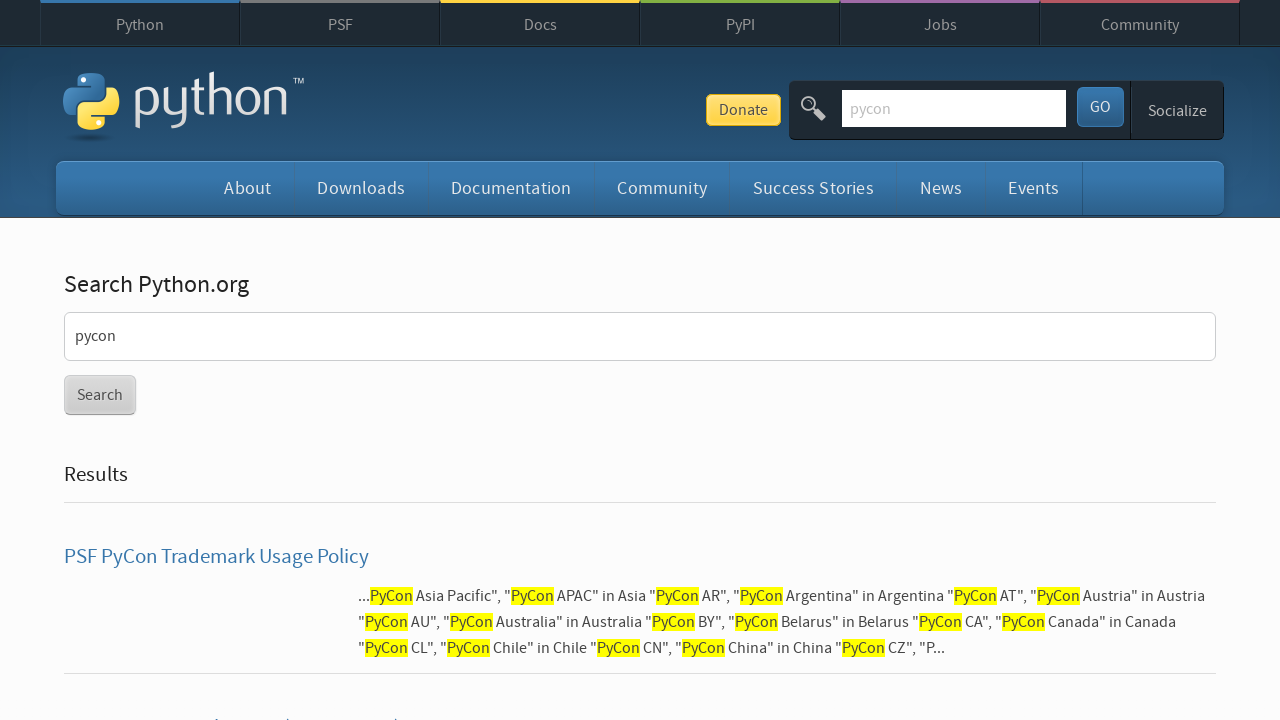

Page loaded with search results
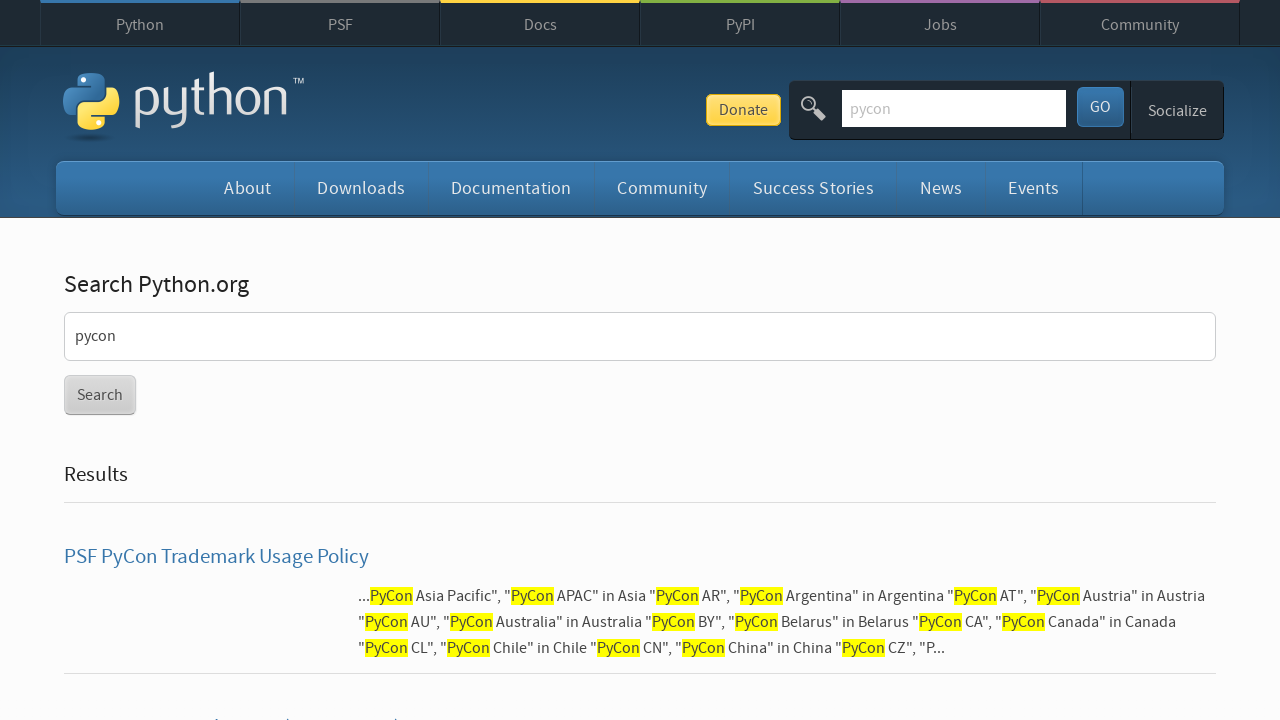

Verified that search results are displayed (no 'No results found' message)
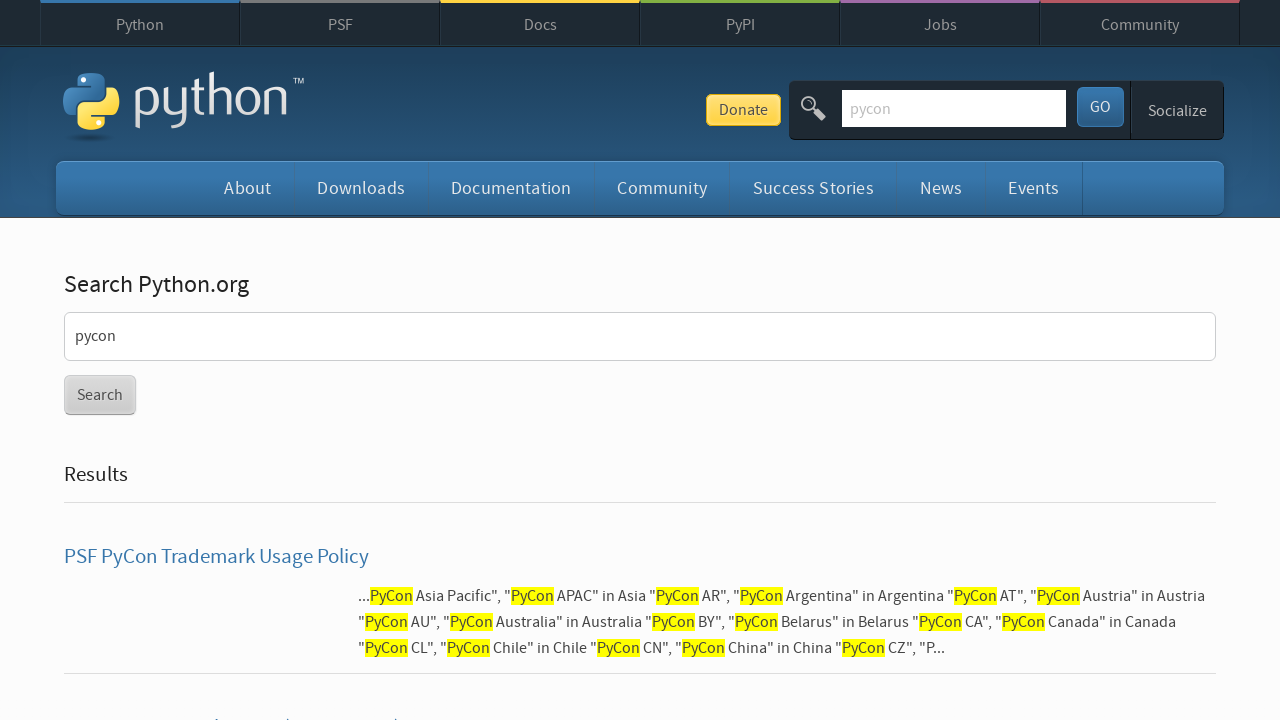

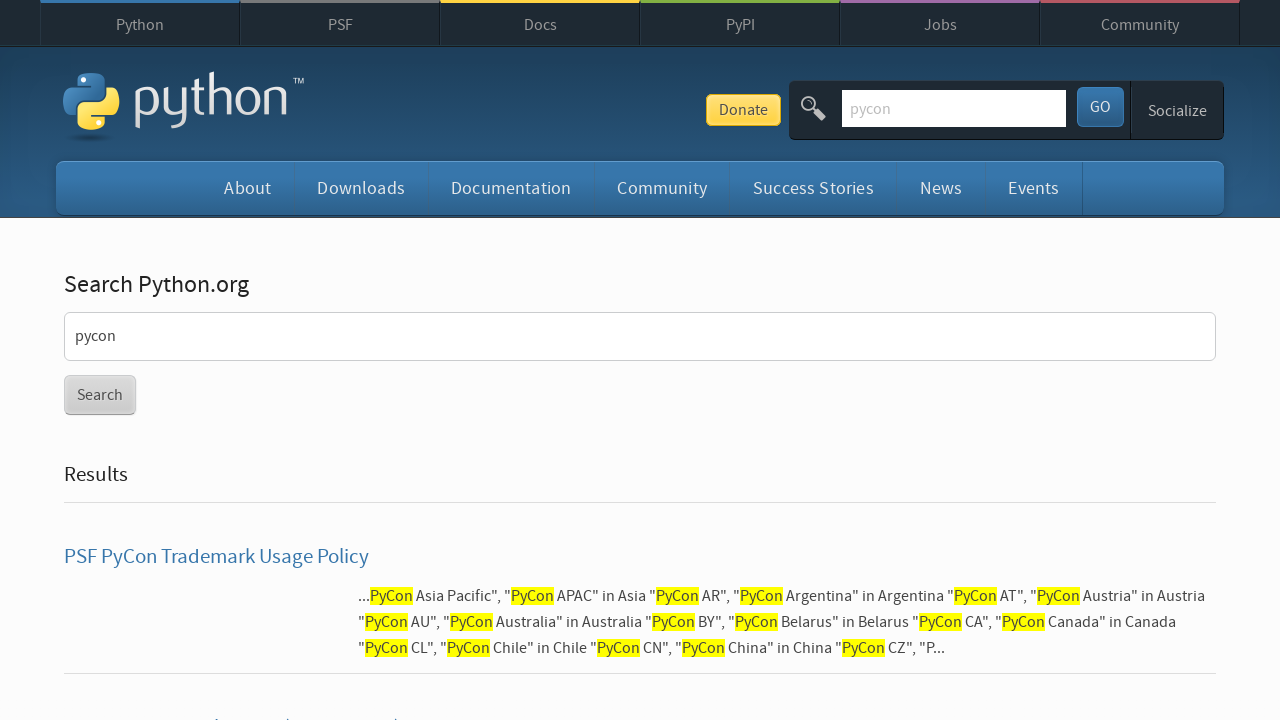